Tests filtering to display only completed todo items

Starting URL: https://demo.playwright.dev/todomvc

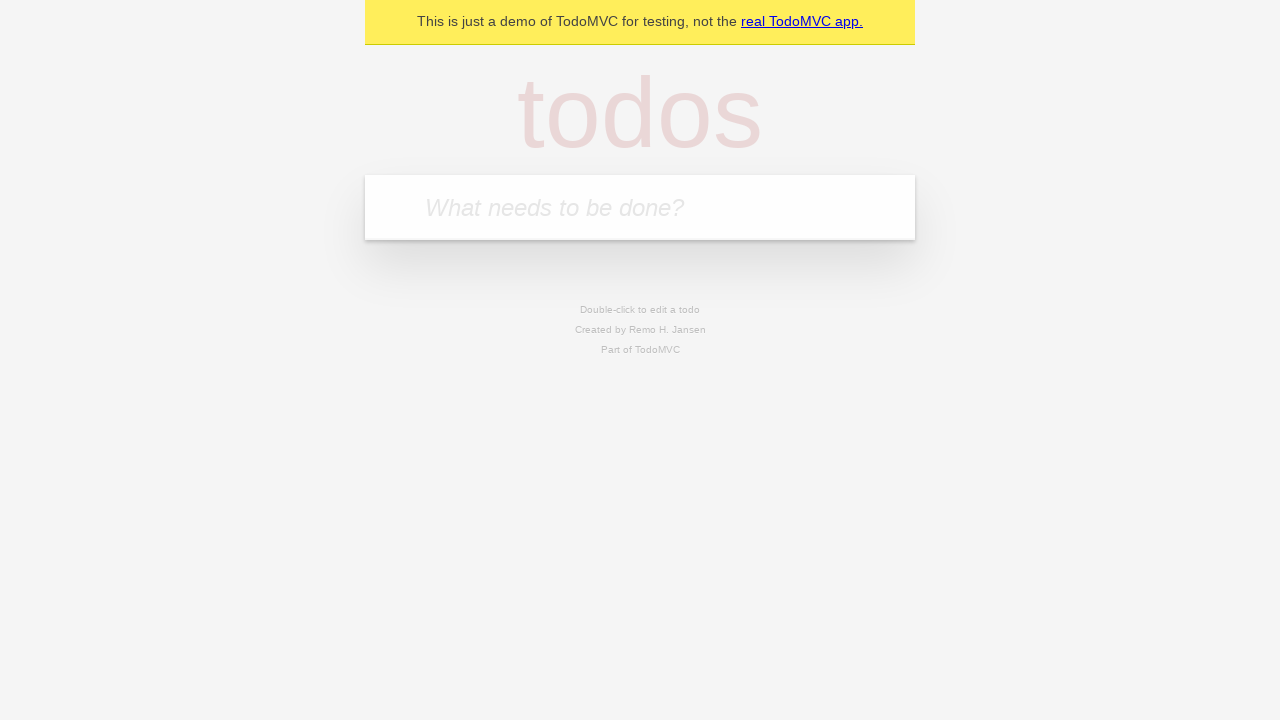

Filled todo input with 'buy some cheese' on internal:attr=[placeholder="What needs to be done?"i]
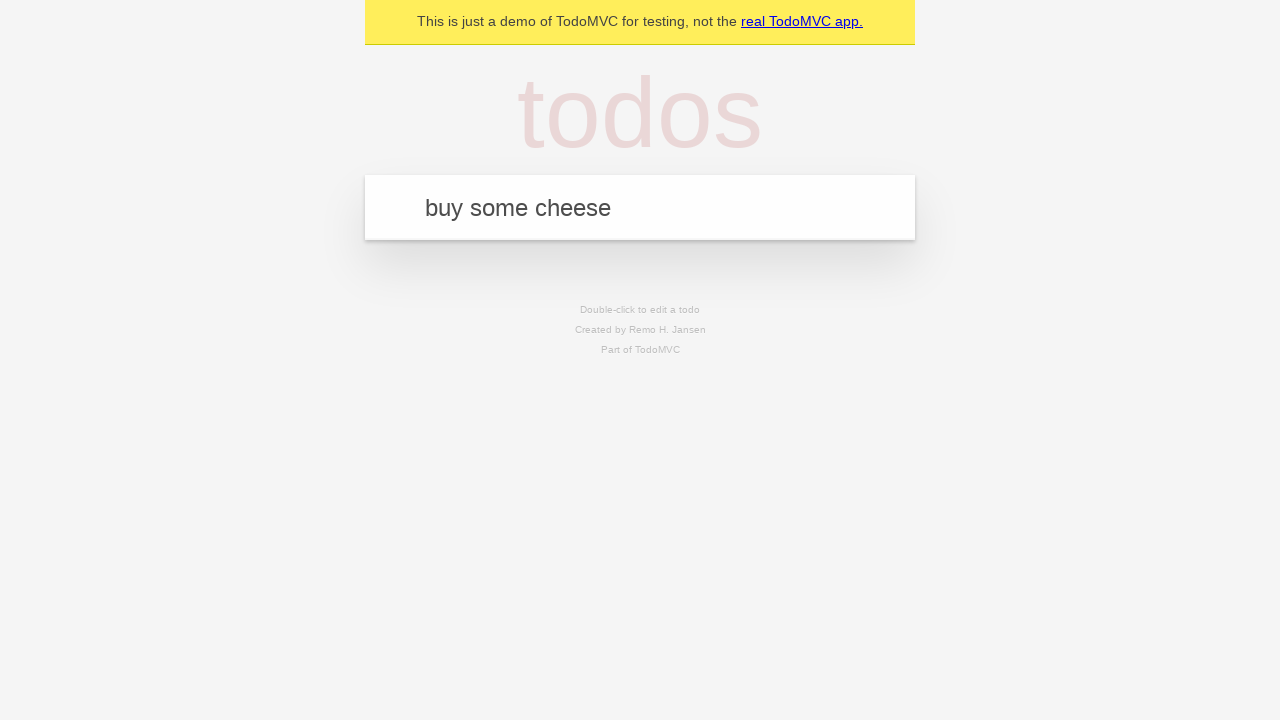

Pressed Enter to add todo item 'buy some cheese' on internal:attr=[placeholder="What needs to be done?"i]
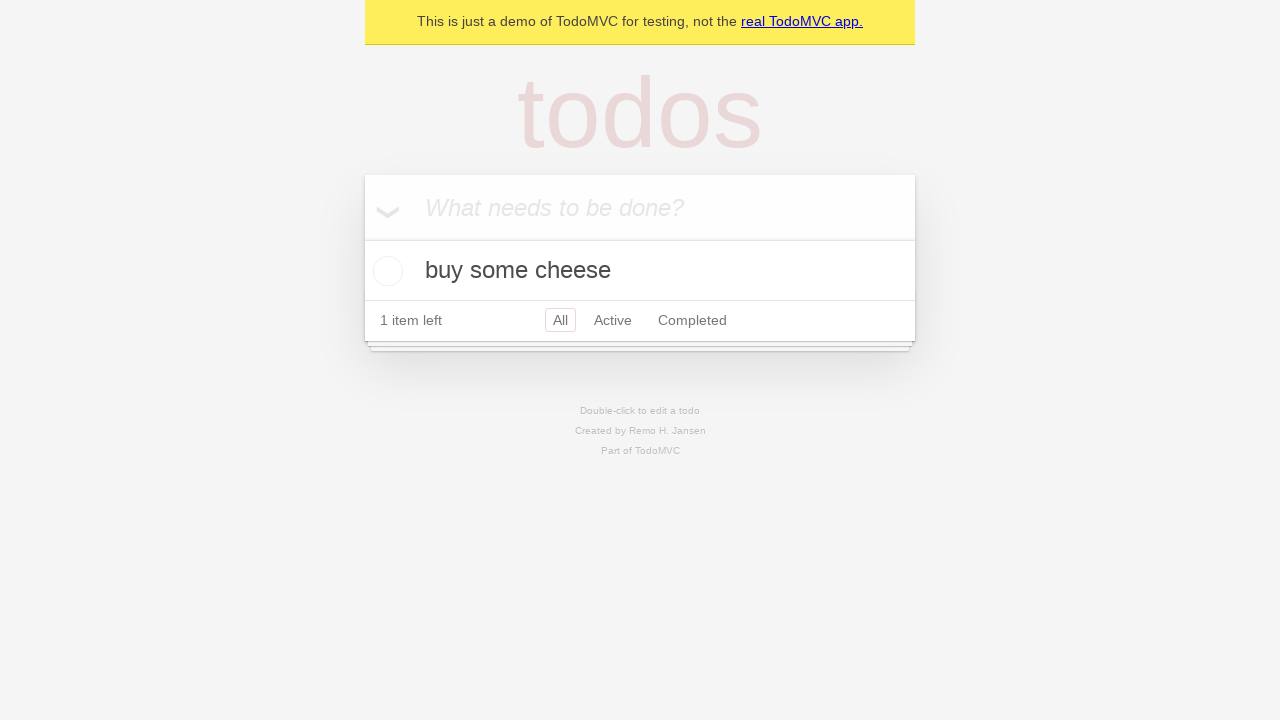

Filled todo input with 'feed the cat' on internal:attr=[placeholder="What needs to be done?"i]
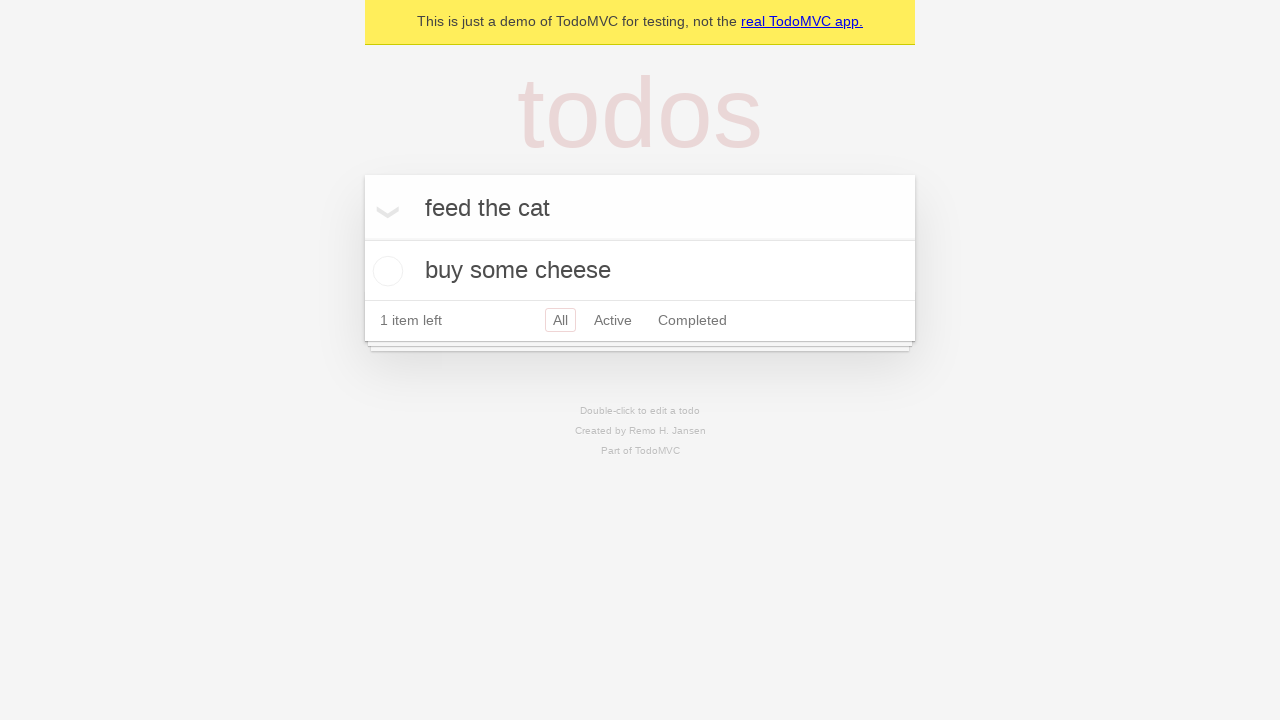

Pressed Enter to add todo item 'feed the cat' on internal:attr=[placeholder="What needs to be done?"i]
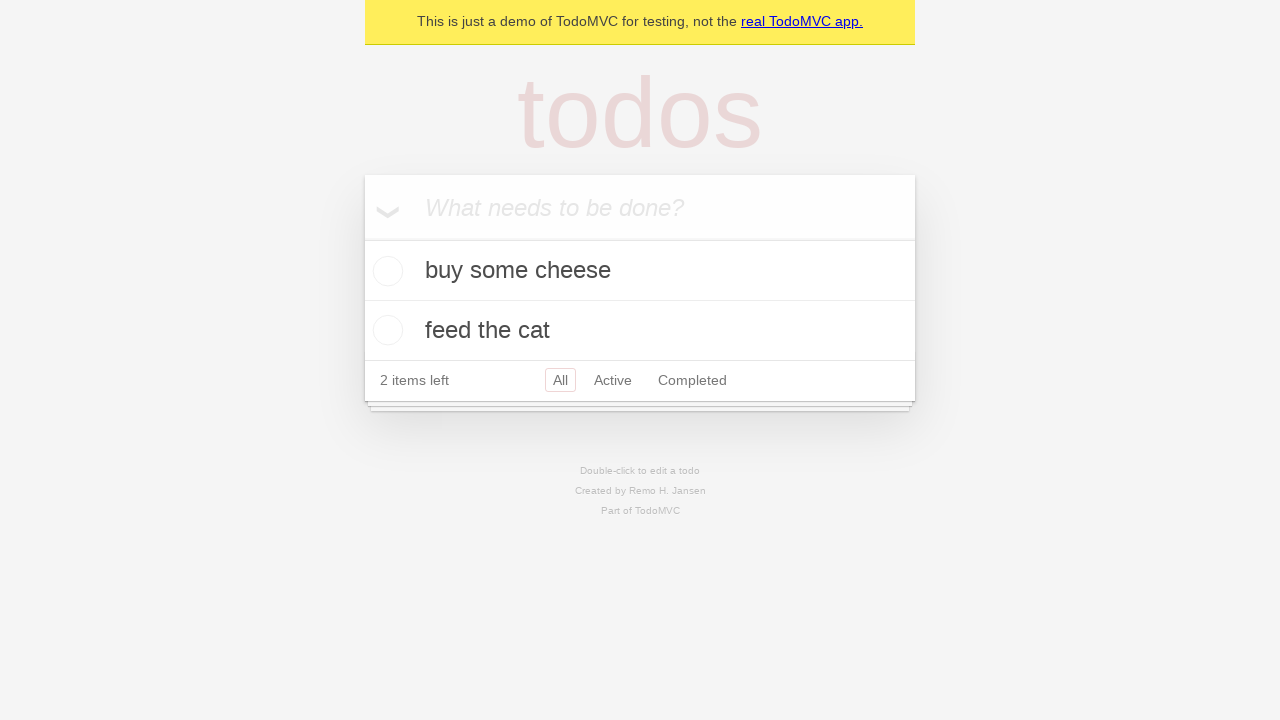

Filled todo input with 'book a doctors appointment' on internal:attr=[placeholder="What needs to be done?"i]
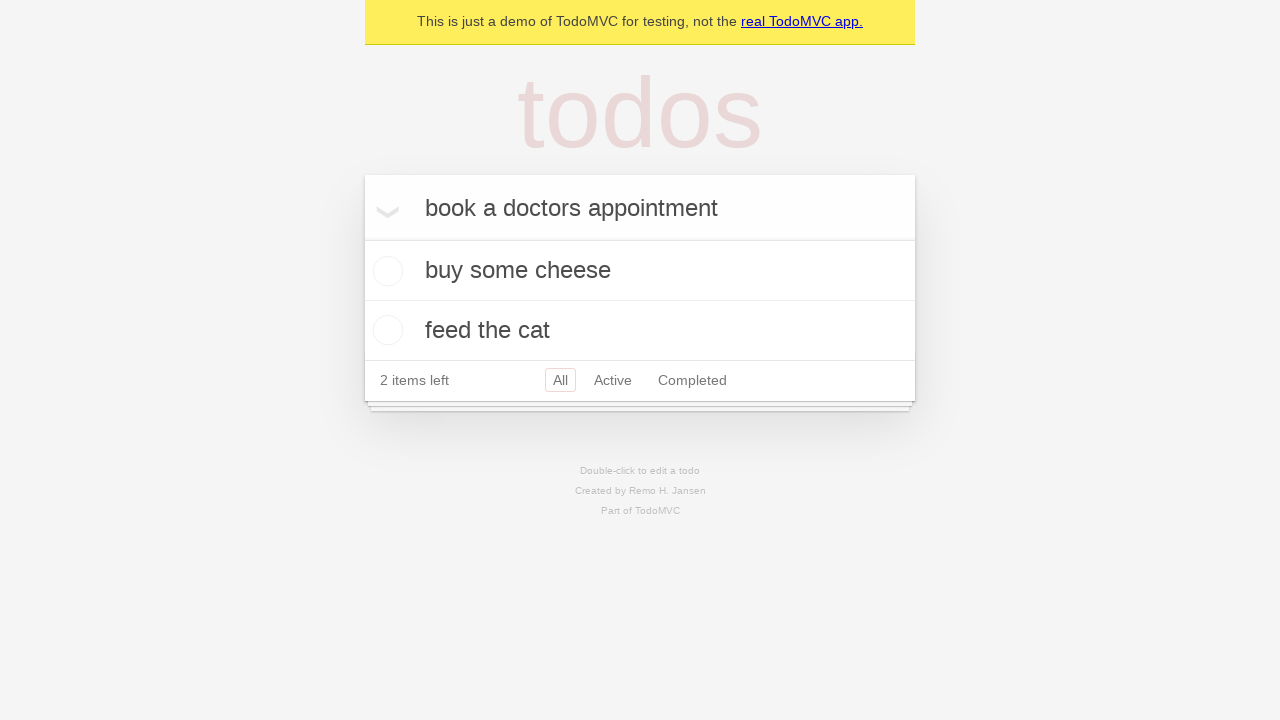

Pressed Enter to add todo item 'book a doctors appointment' on internal:attr=[placeholder="What needs to be done?"i]
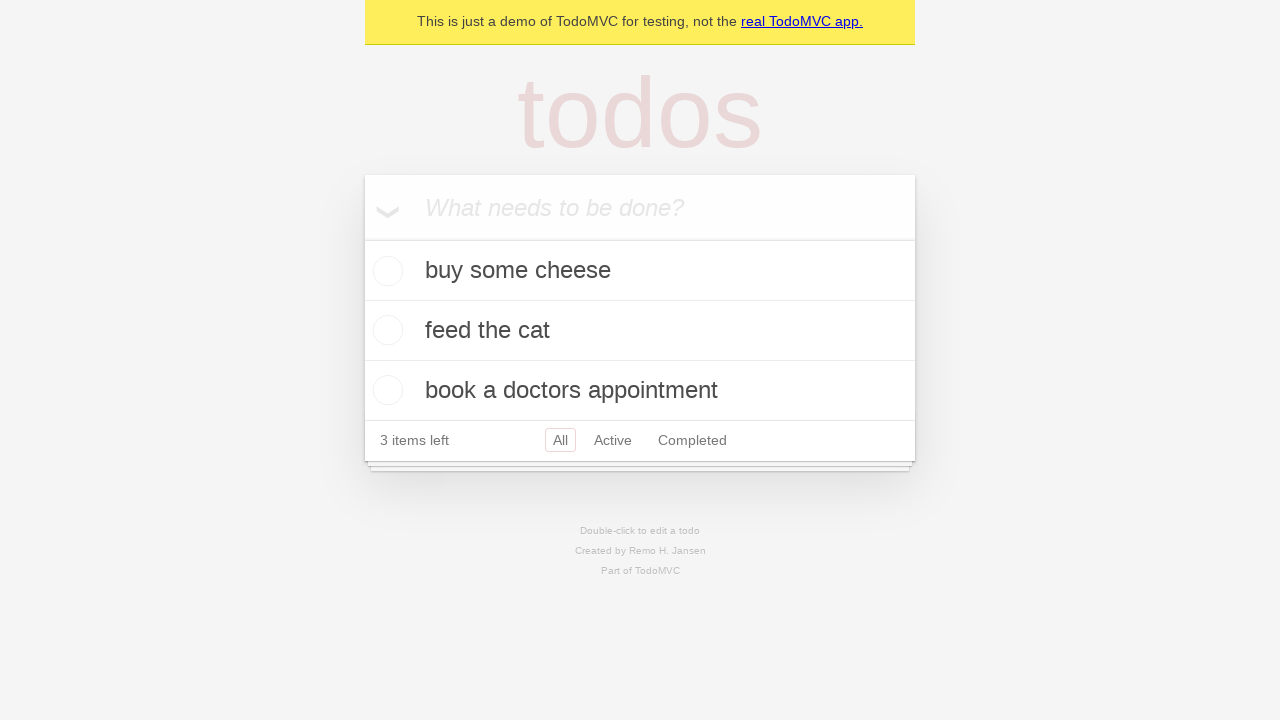

Checked the checkbox for the second todo item 'feed the cat' at (385, 330) on internal:testid=[data-testid="todo-item"s] >> nth=1 >> internal:role=checkbox
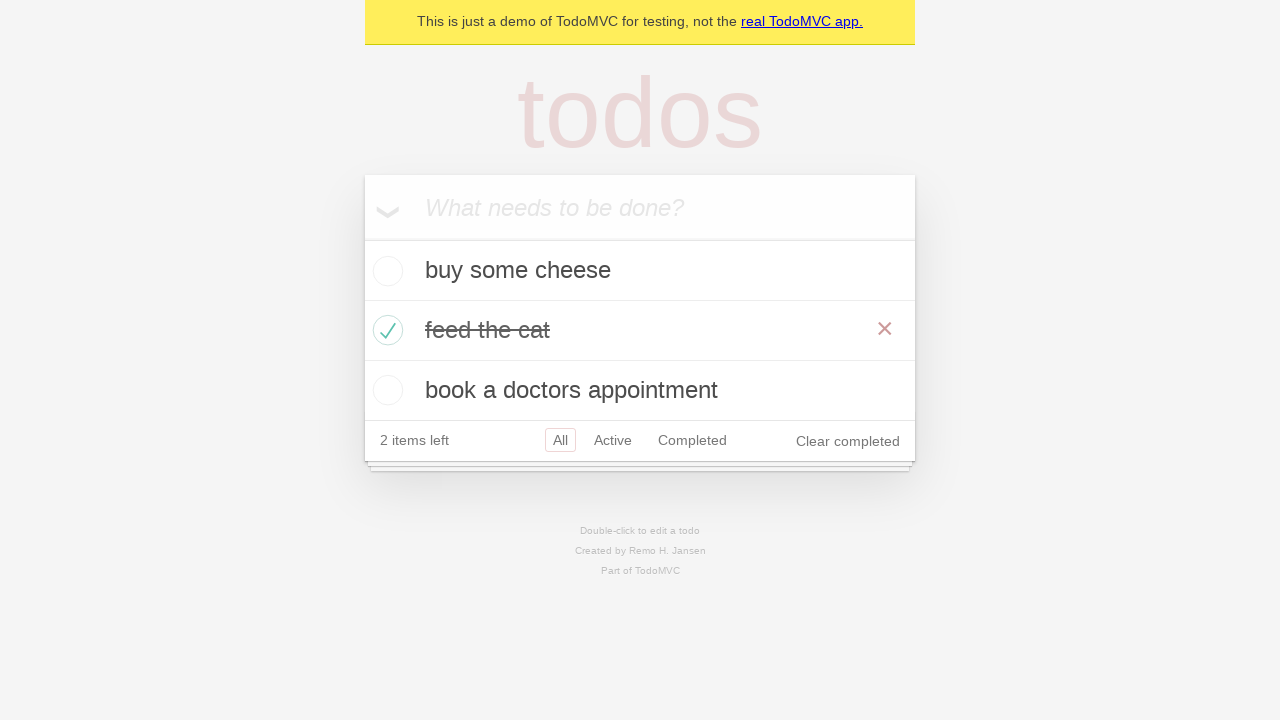

Clicked the Completed filter to display only completed items at (692, 440) on internal:role=link[name="Completed"i]
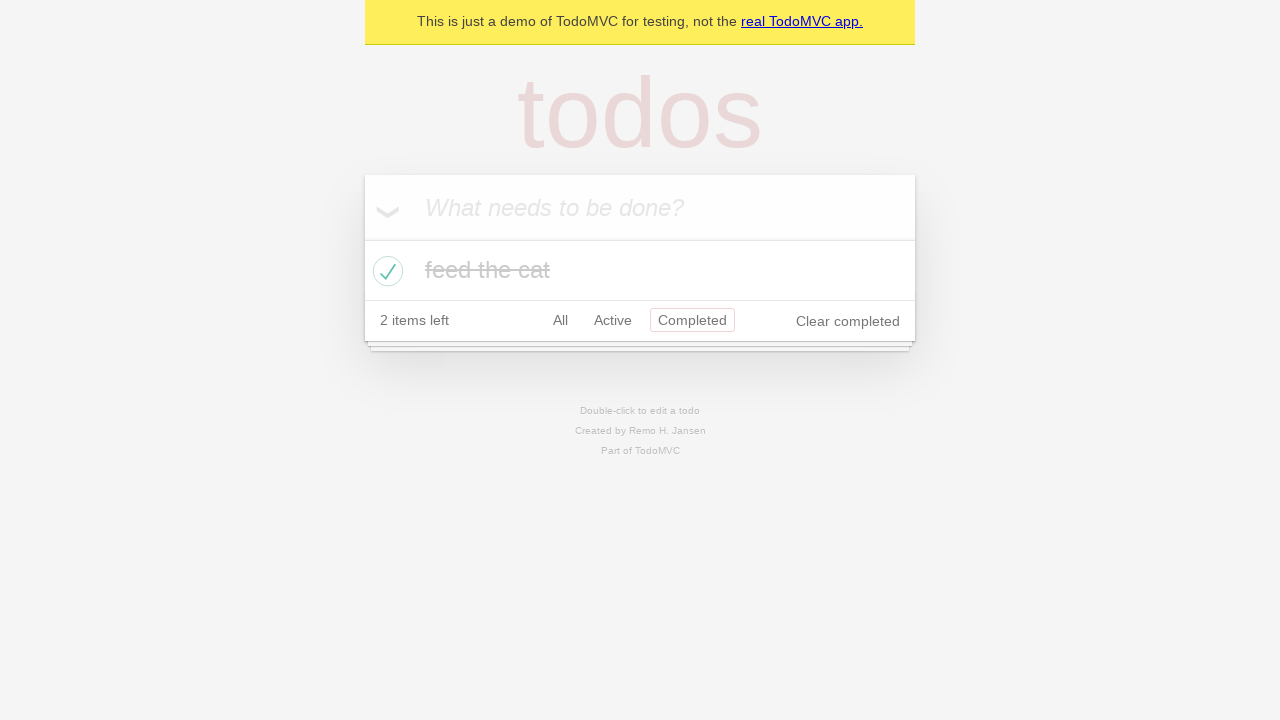

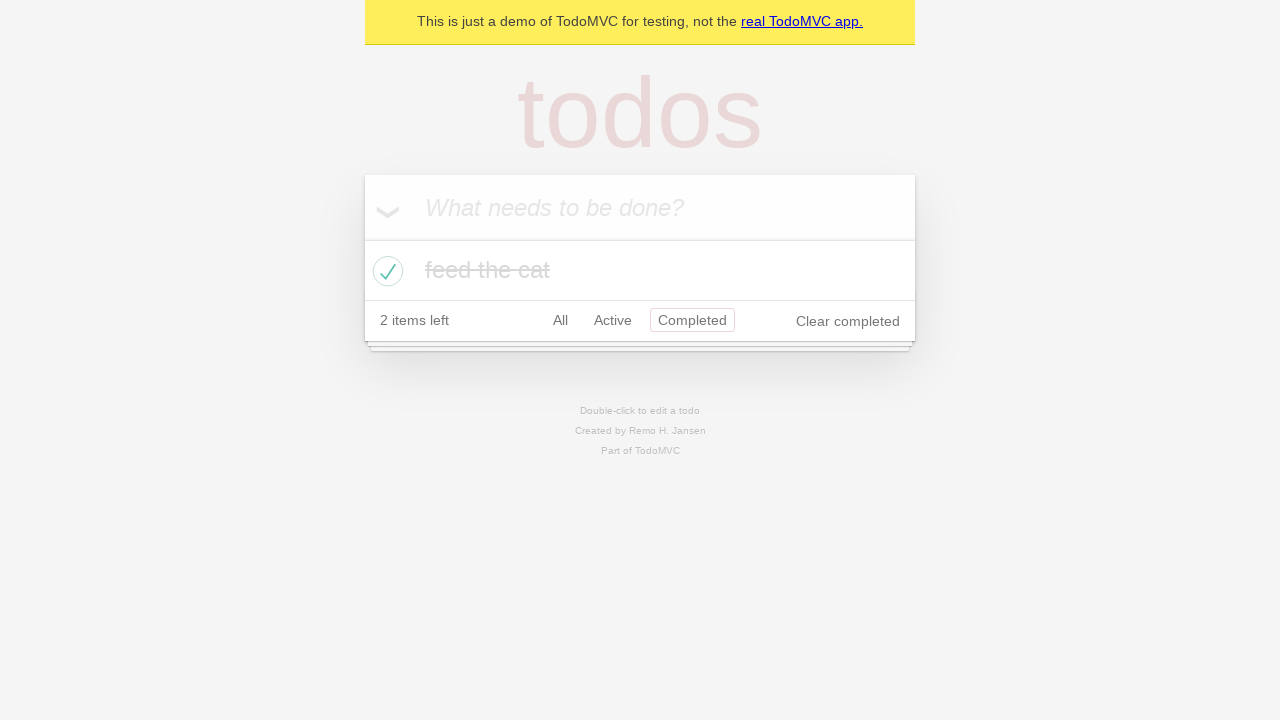